Tests error validation by entering minimal living expenses value and verifying error message appears

Starting URL: https://www.anz.com.au/personal/home-loans/calculators-tools/much-borrow/

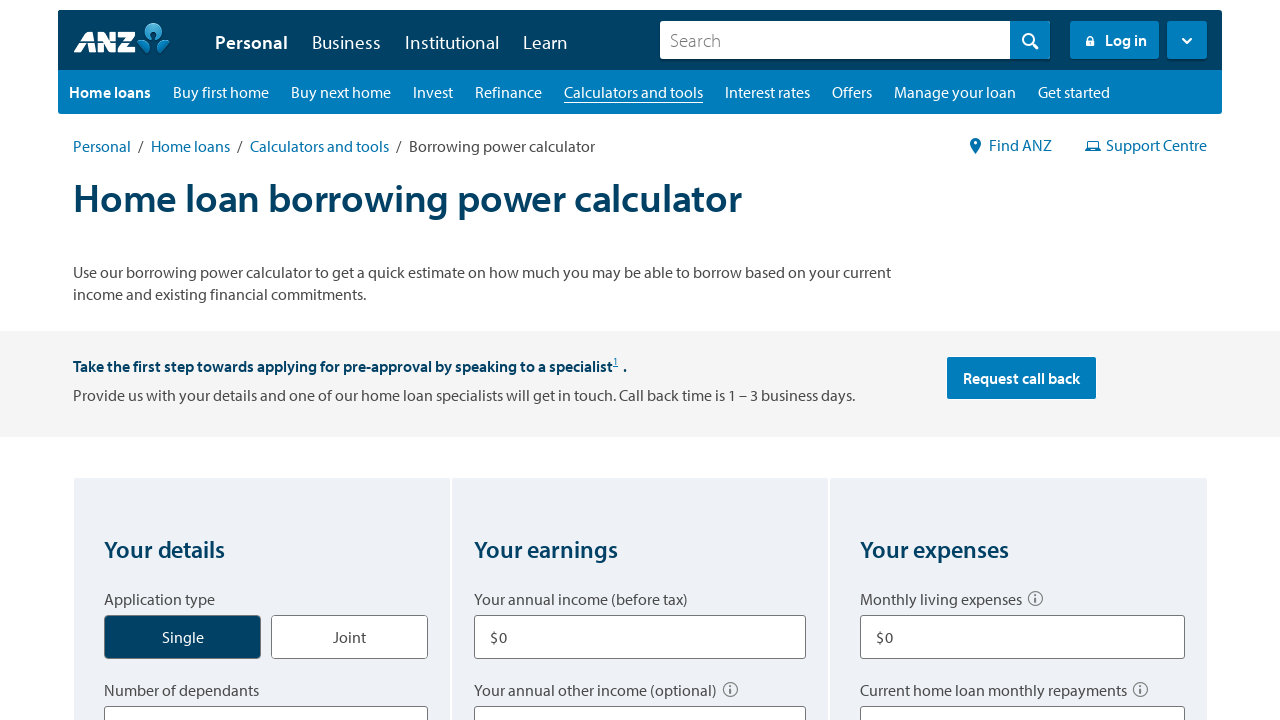

Filled monthly living expenses field with minimal value '1' on xpath=(//label[text()='Monthly living expenses ']/following::input)[1]
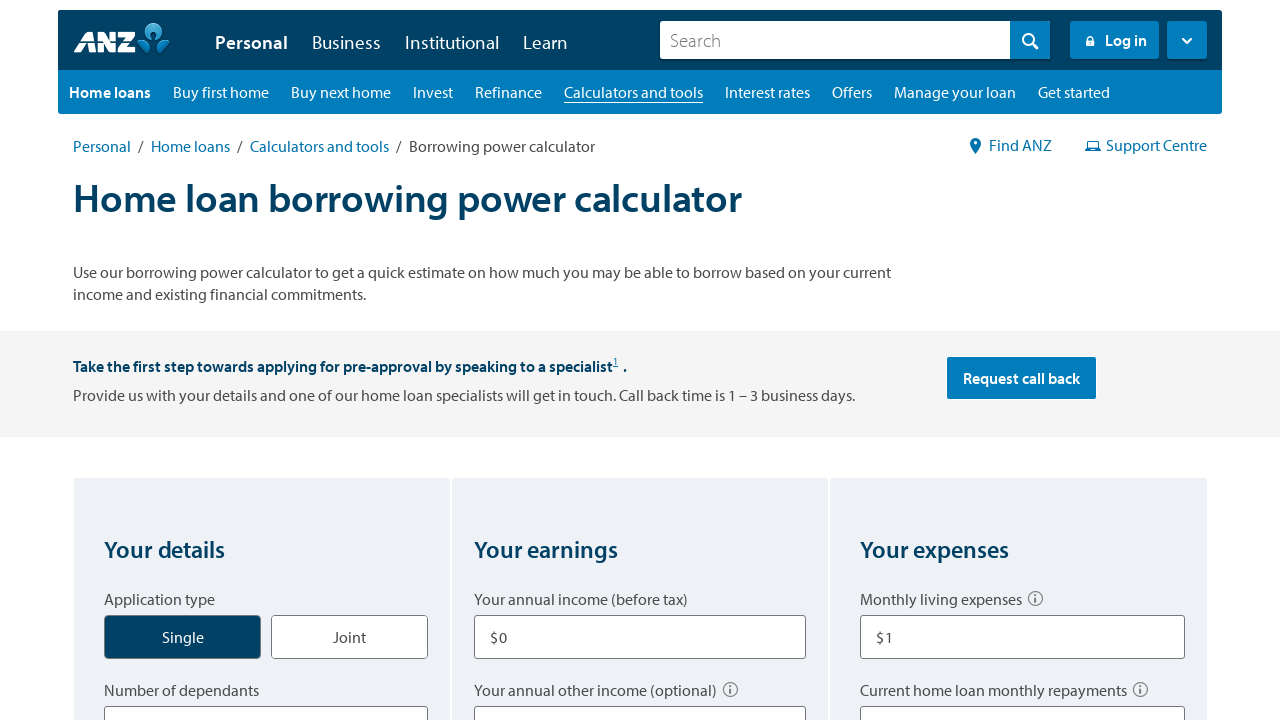

Clicked 'Work out how much I could borrow' button to trigger validation at (640, 361) on xpath=//button[text()[normalize-space()='Work out how much I could borrow']]
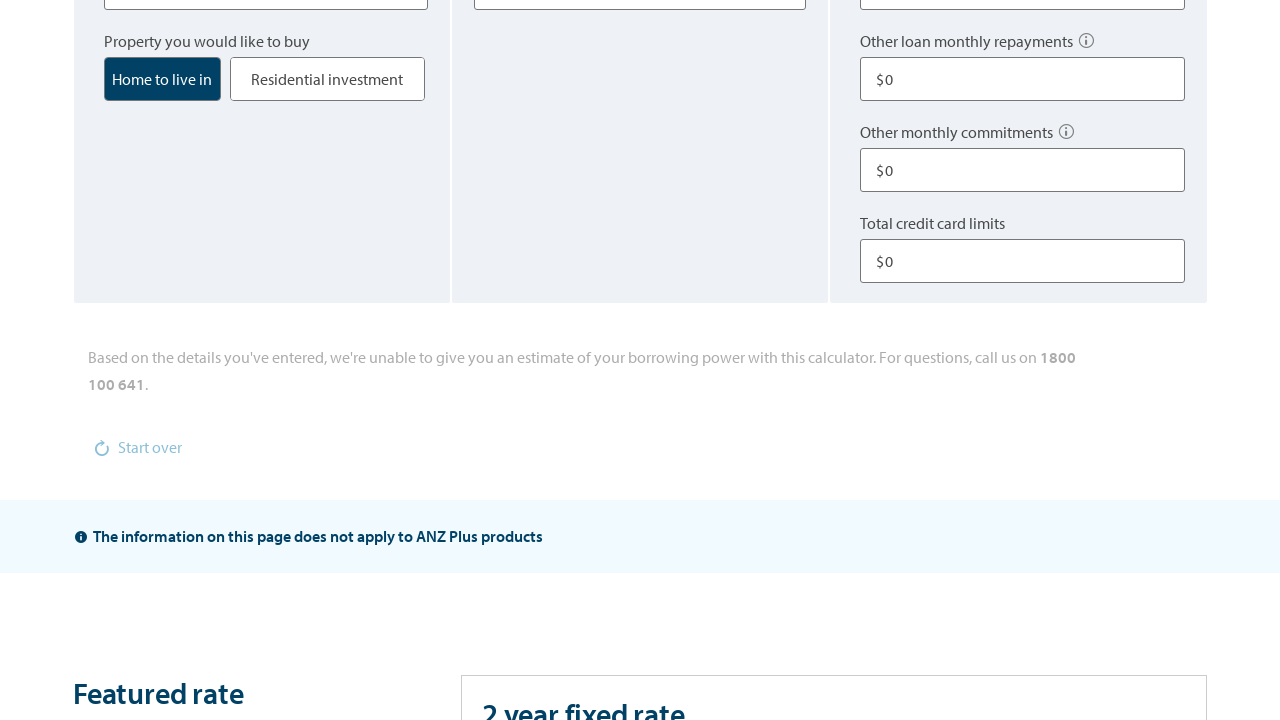

Error message appeared validating minimal living expenses value
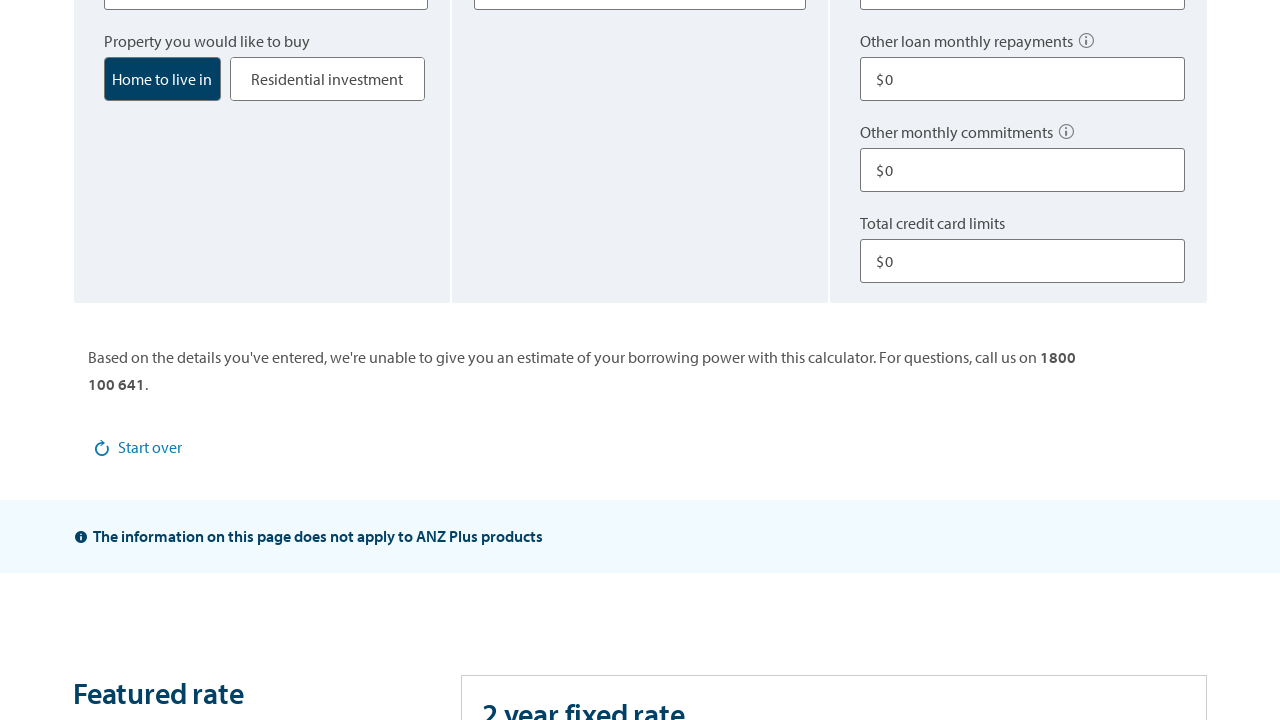

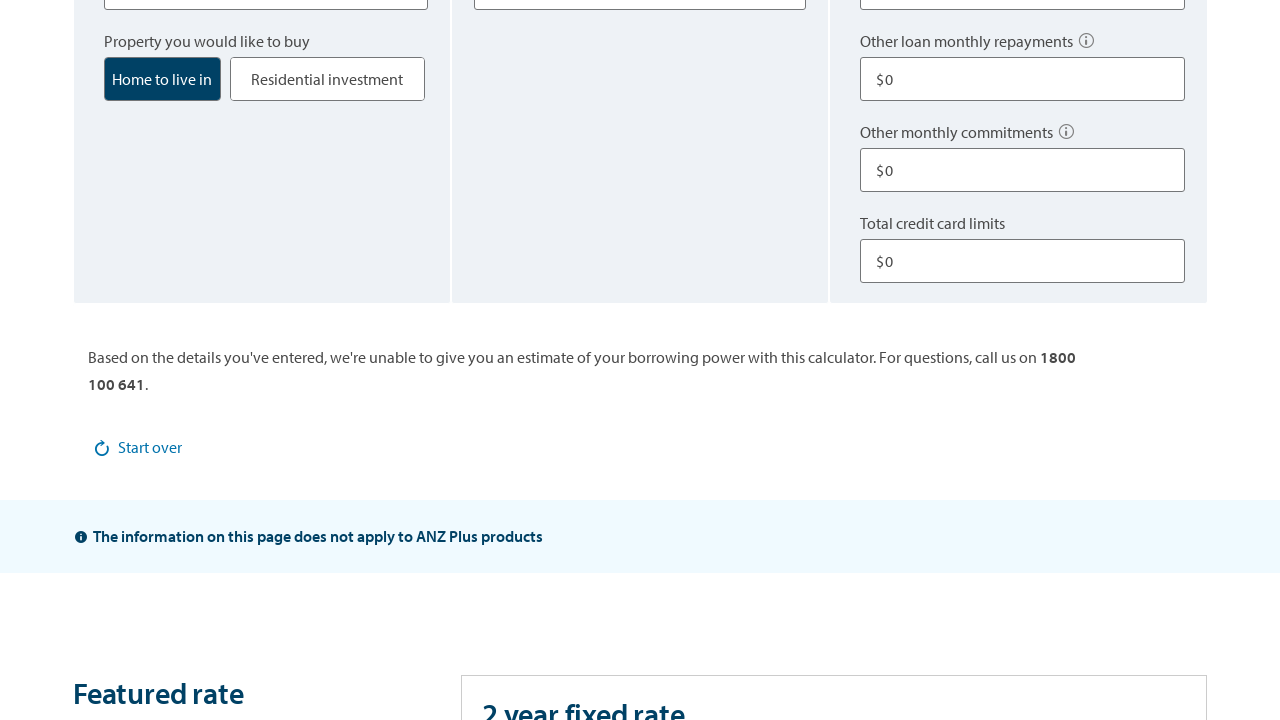